Tests various locator strategies on a practice website by filling in a login form, clicking forgot password, and completing a password reset form with name, email, and phone number fields.

Starting URL: https://rahulshettyacademy.com/locatorspractice/

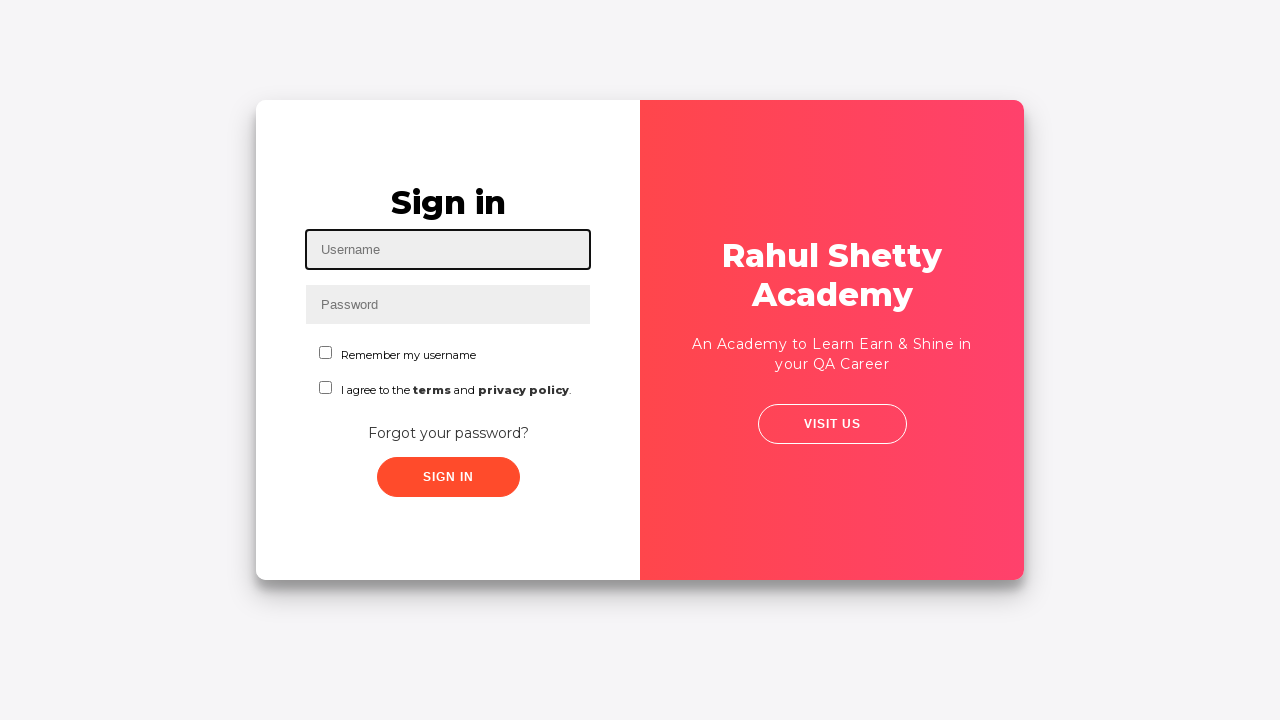

Filled username field with 'kushagra' on #inputUsername
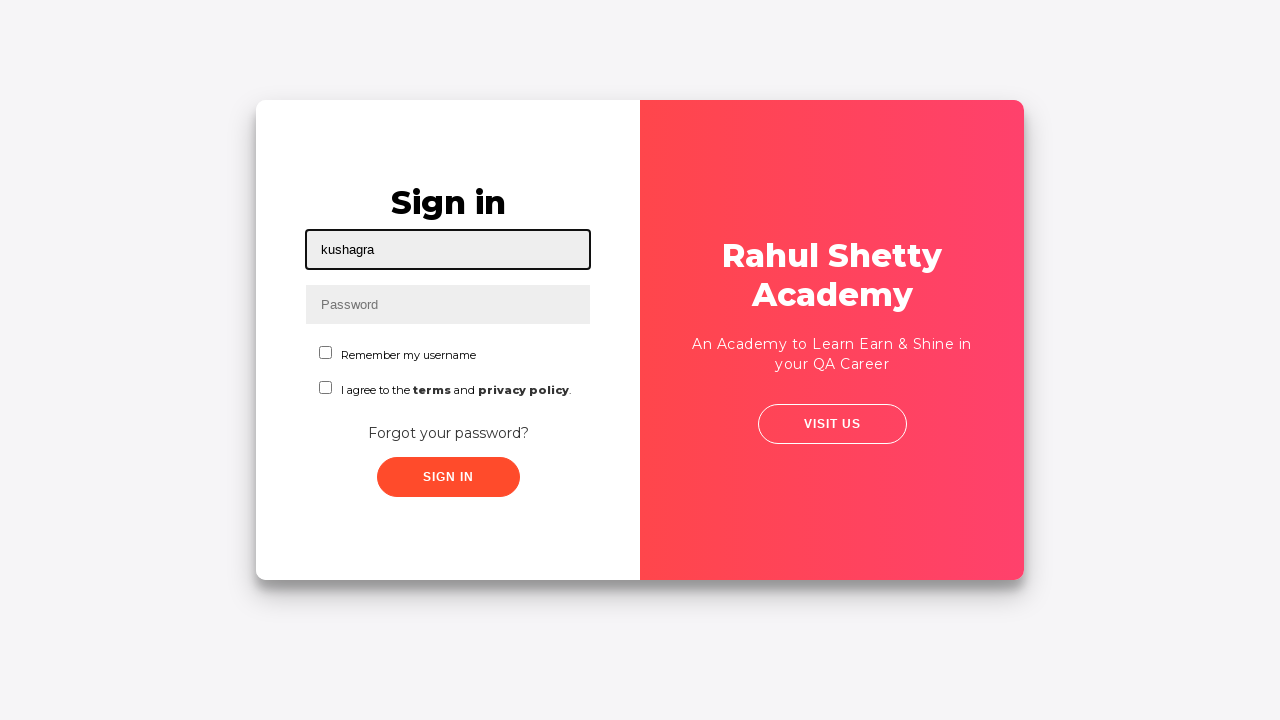

Filled password field with 'hello@123' on input[name='inputPassword']
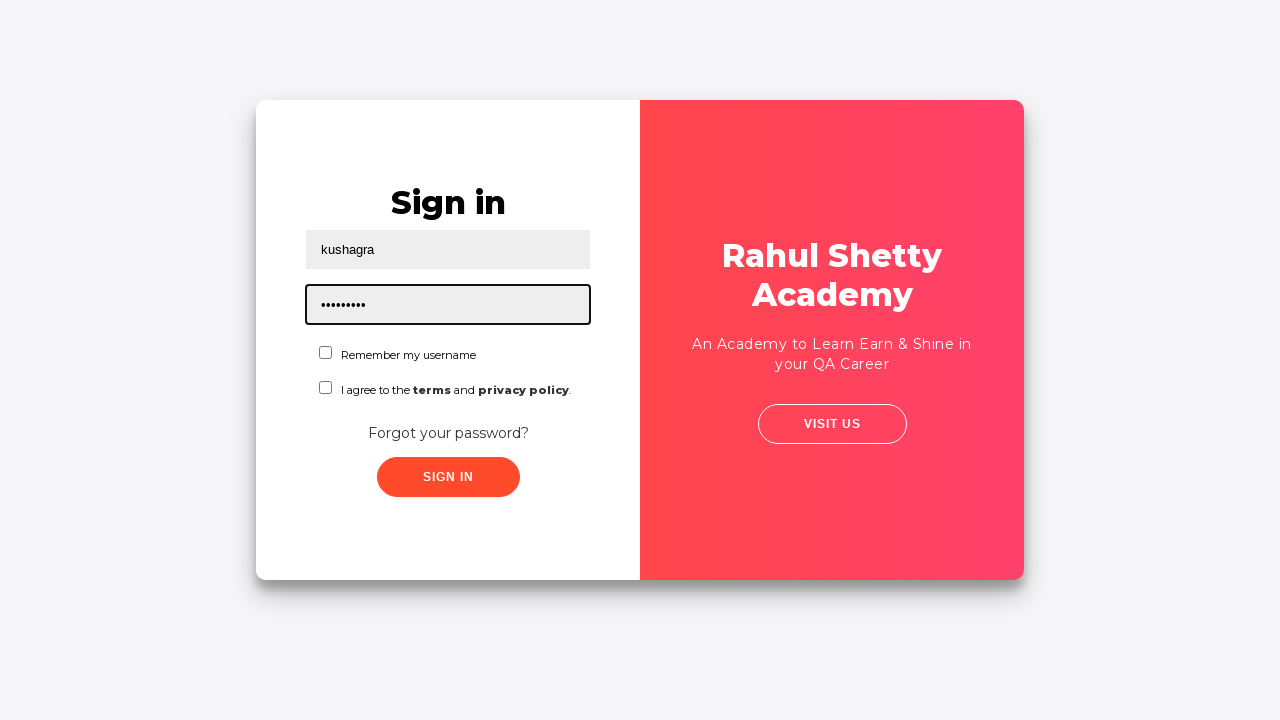

Clicked sign in button at (448, 477) on .signInBtn
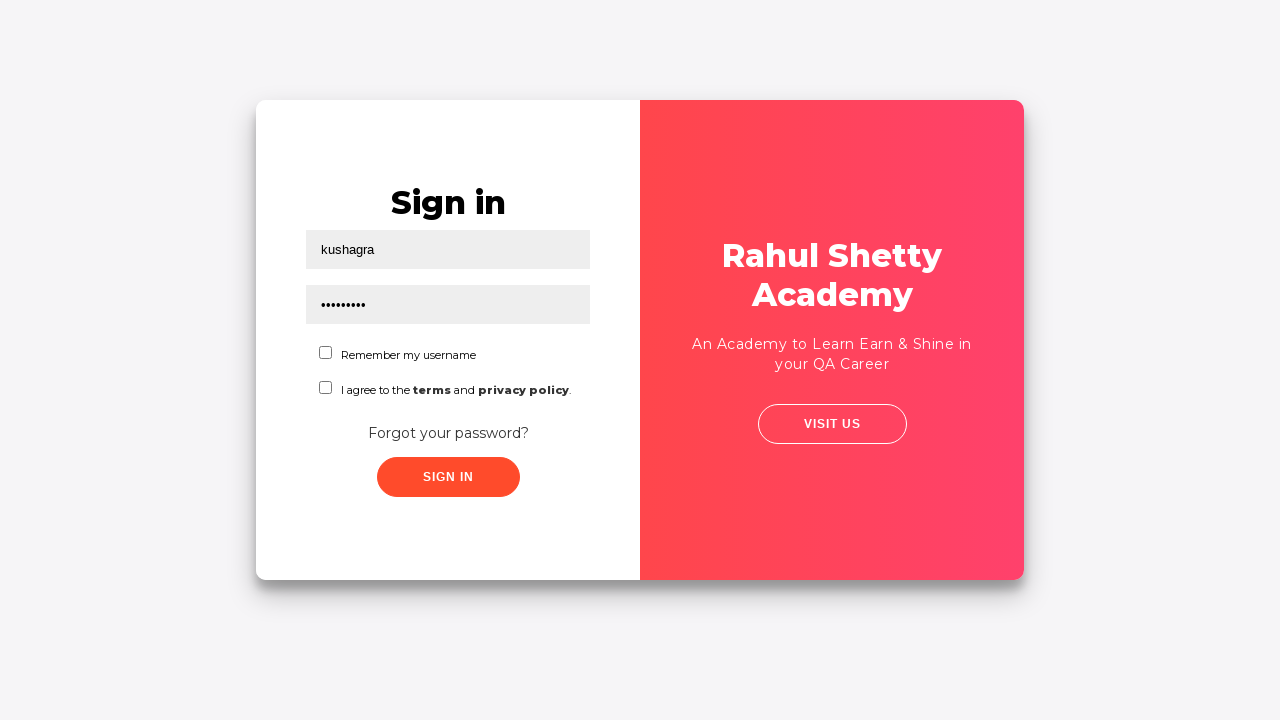

Error message appeared after sign in attempt
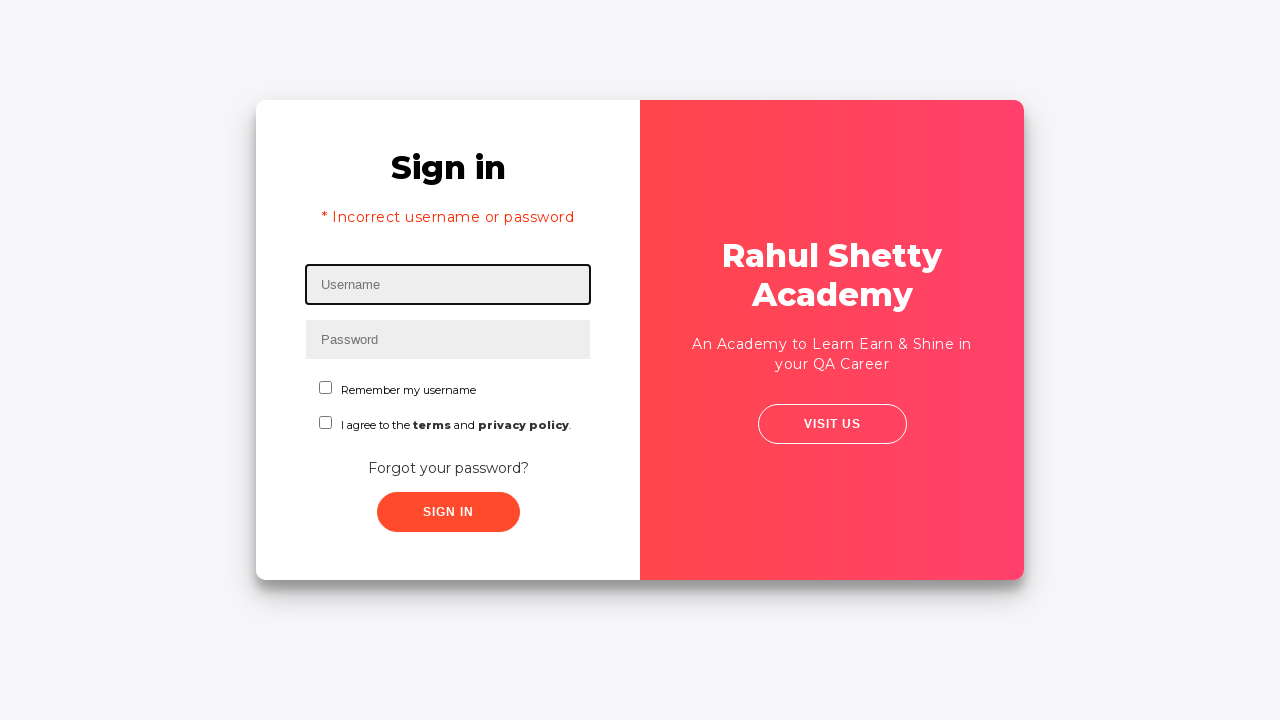

Clicked 'Forgot your password?' link at (448, 468) on text=Forgot your password?
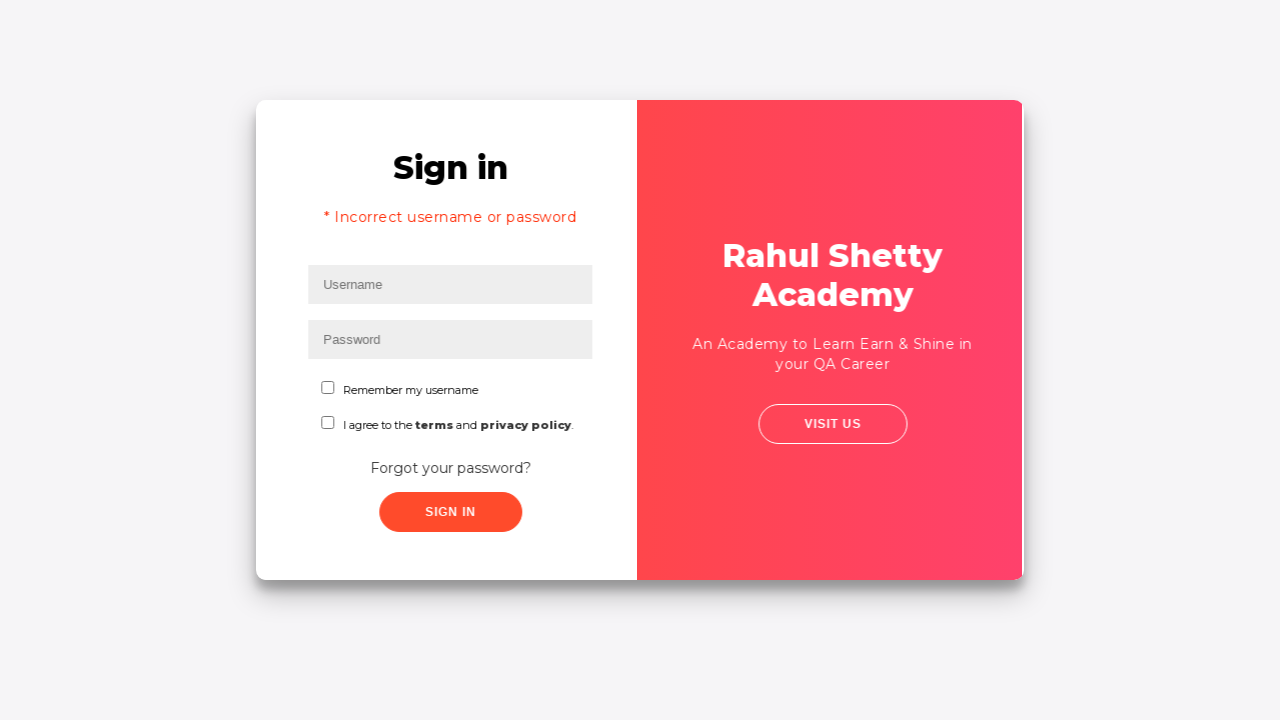

Password reset form loaded with name field visible
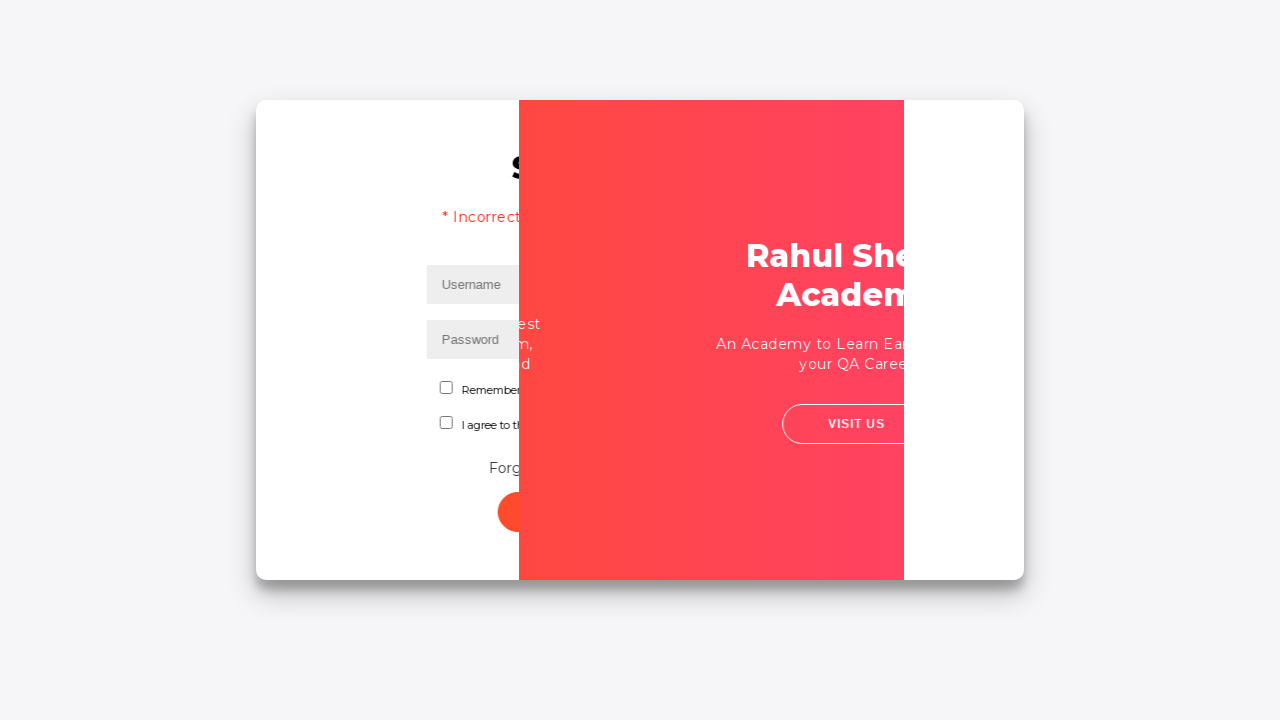

Filled name field with 'John' on input[placeholder='Name']
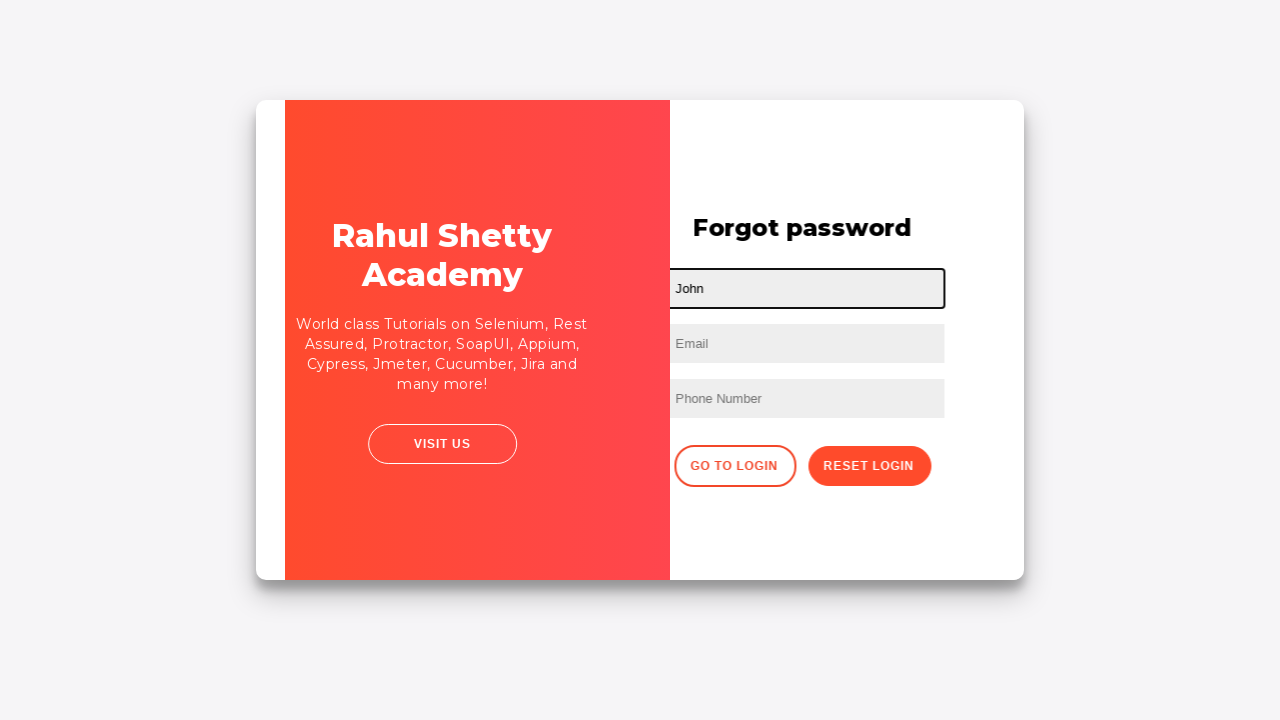

Filled email field with 'john@s.in' on input[placeholder='Email']
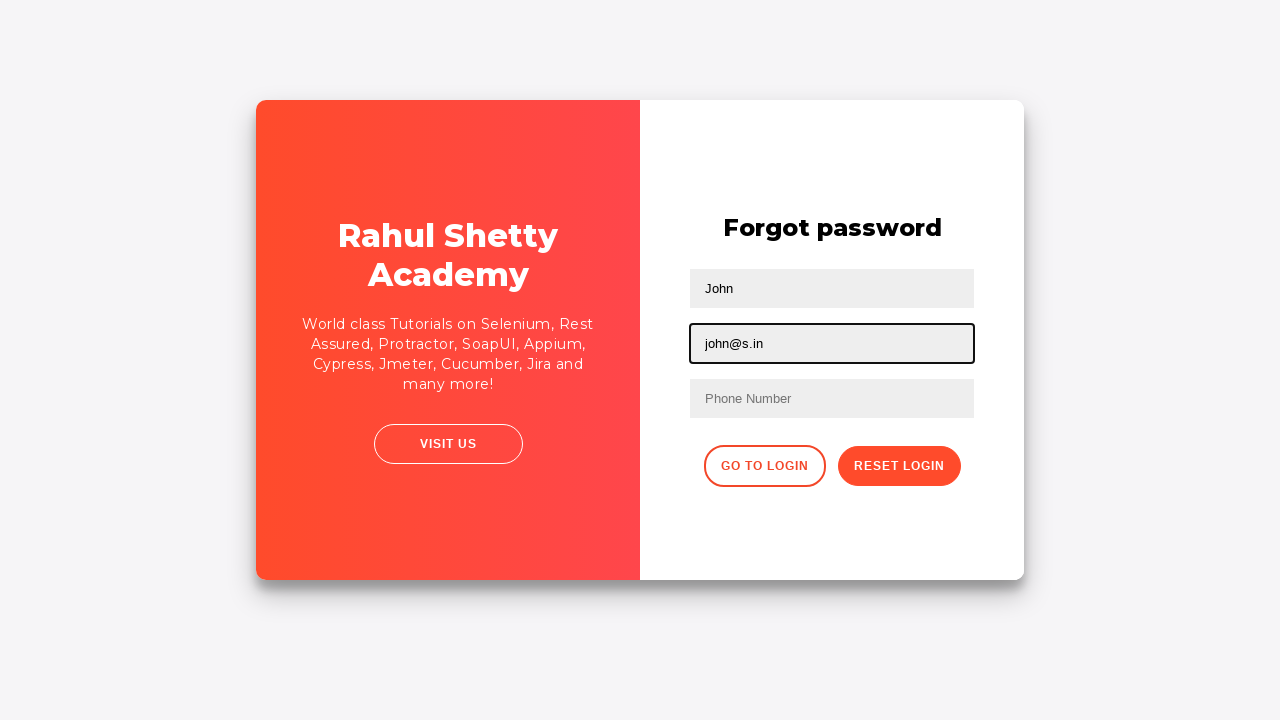

Cleared email field on input[placeholder='Email']
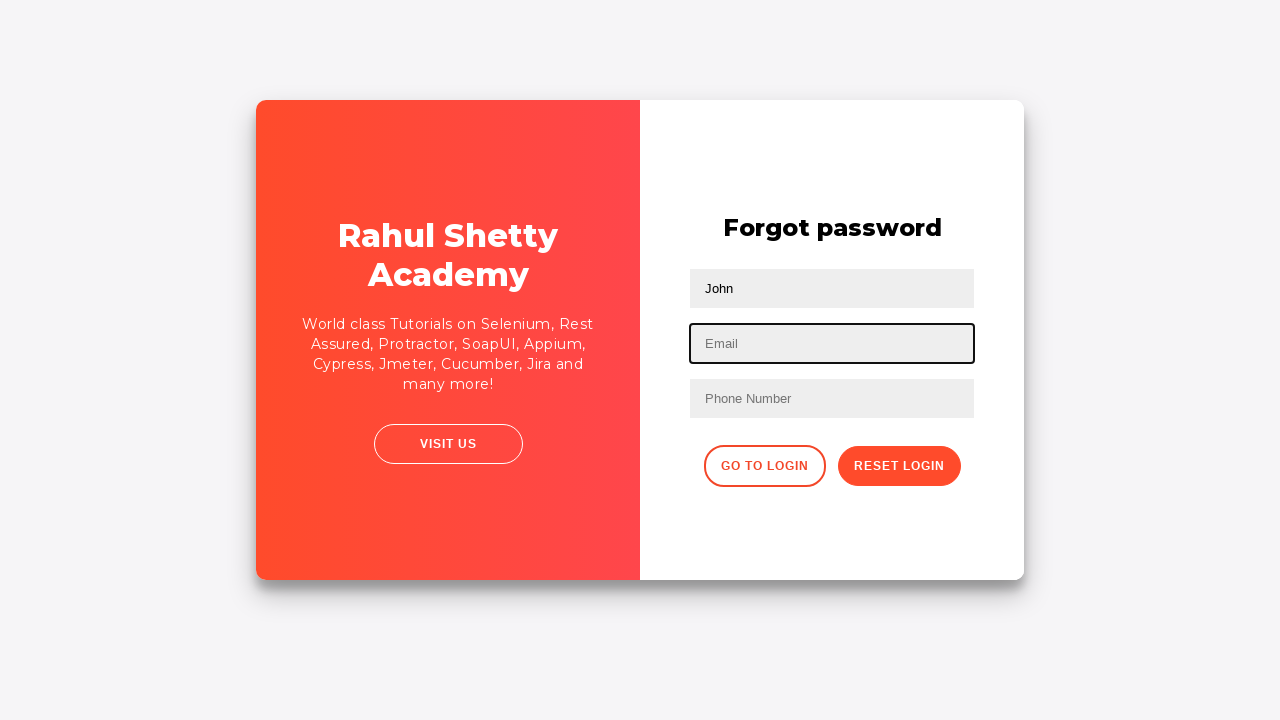

Filled email field with 'John@gmail.com' on input[placeholder='Email']
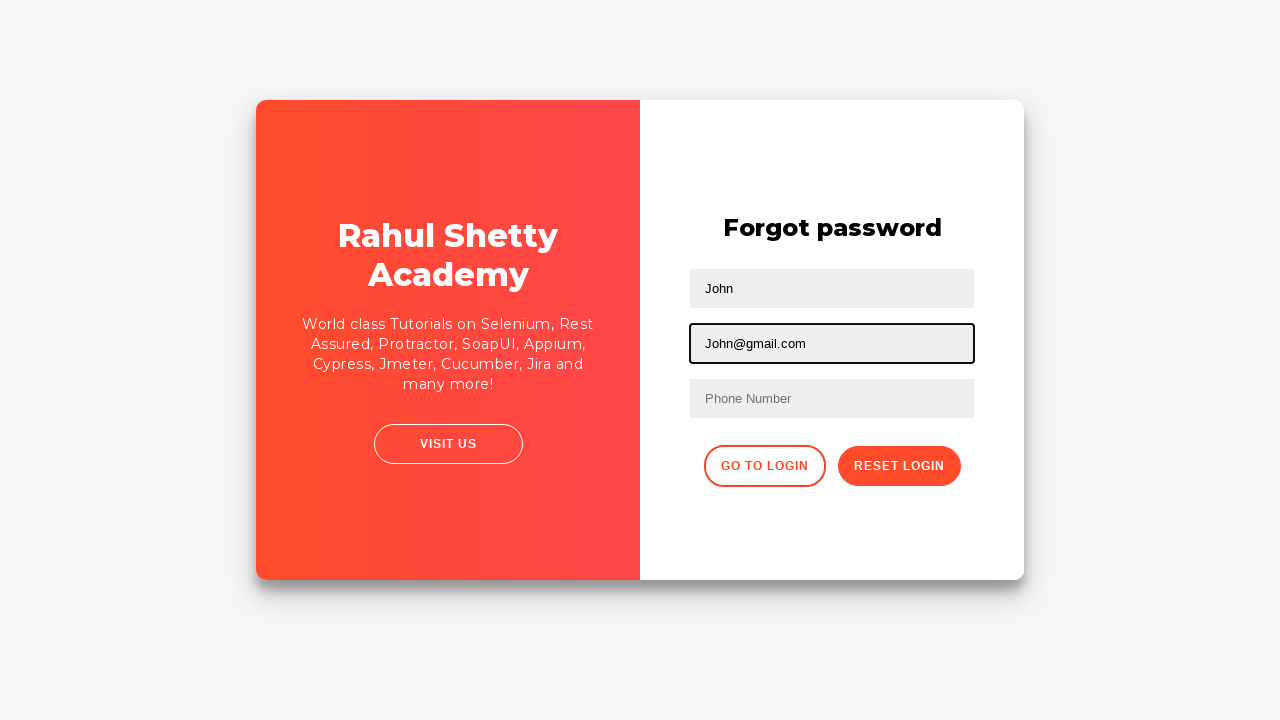

Filled phone number field with '1234567890' on input[placeholder='Phone Number']
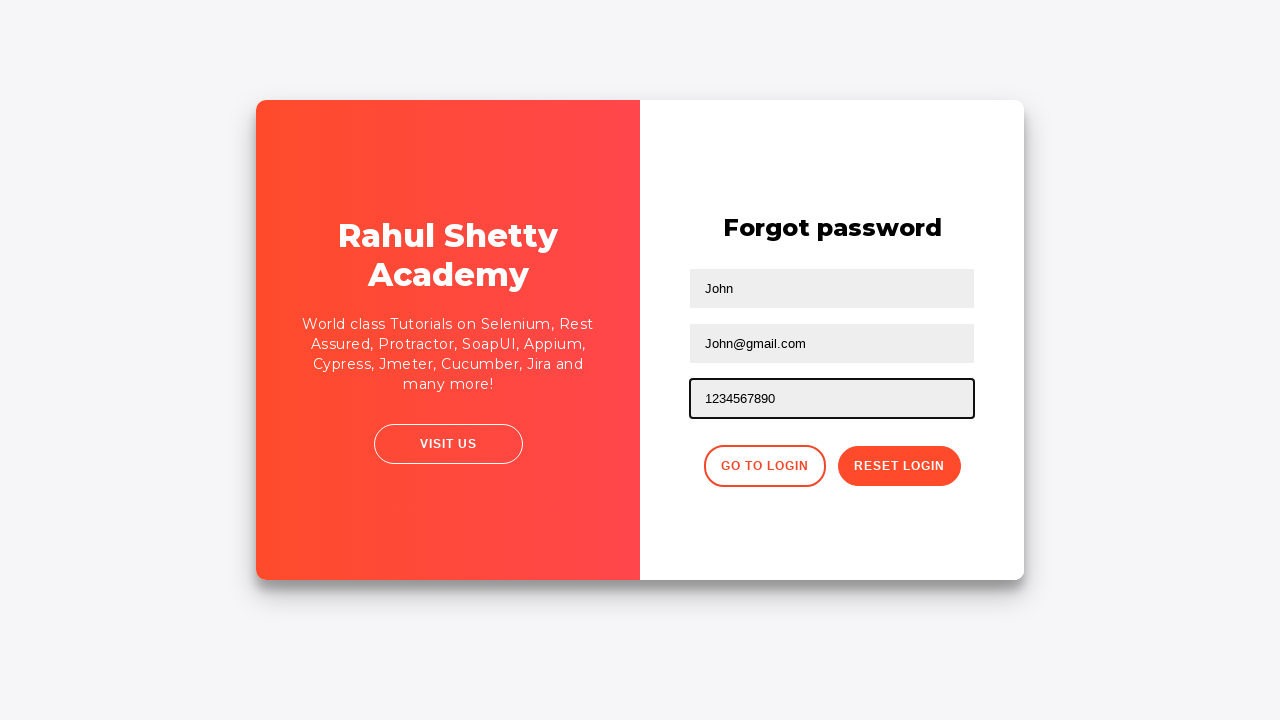

Clicked reset password button at (899, 466) on .reset-pwd-btn
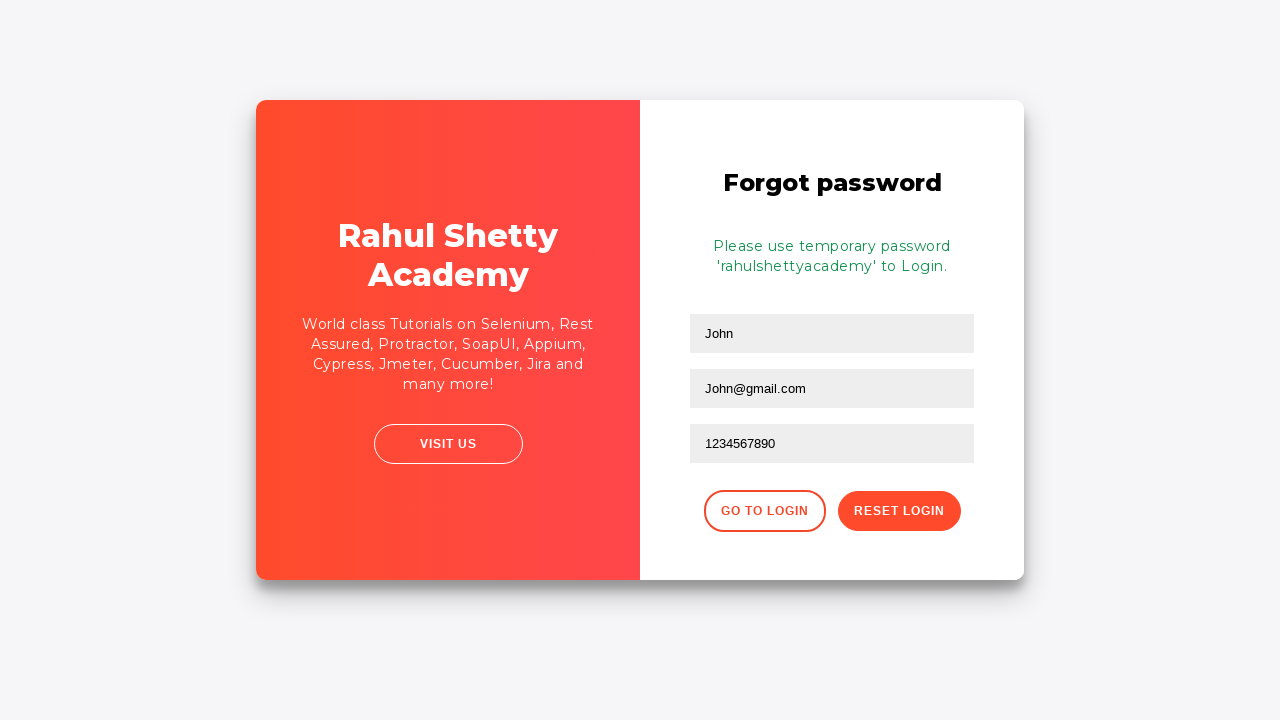

Confirmation message appeared after password reset
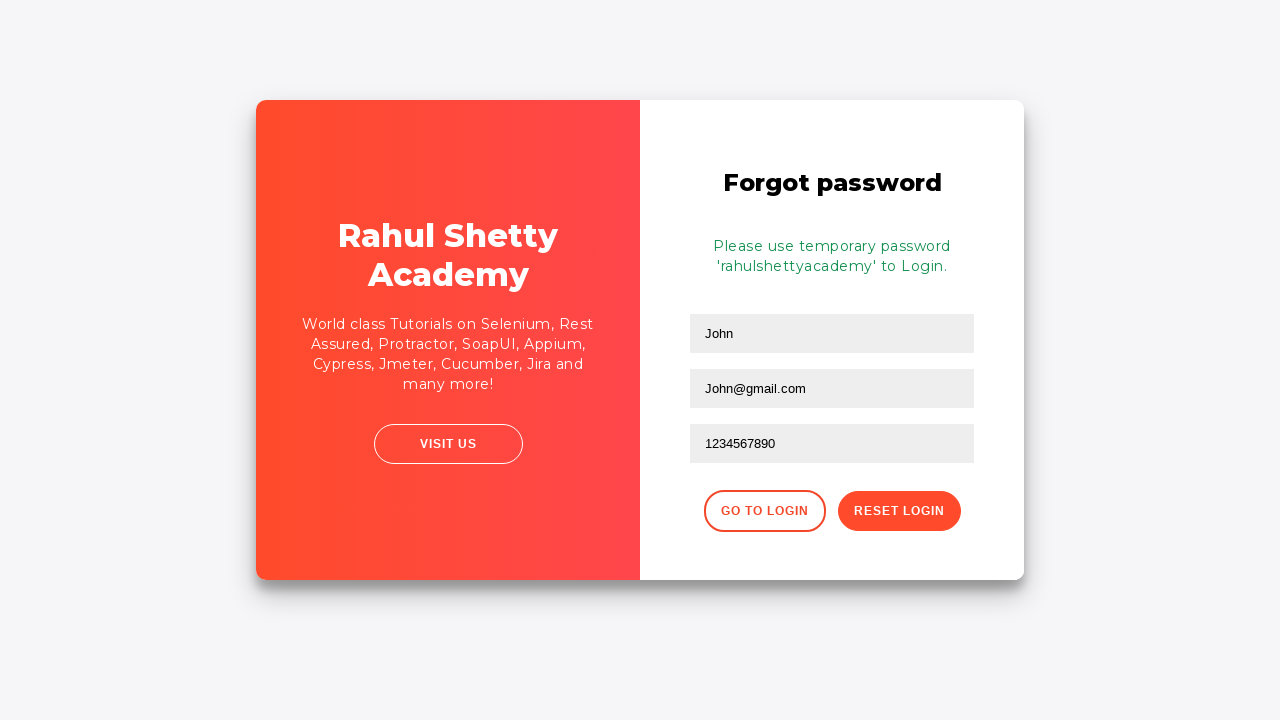

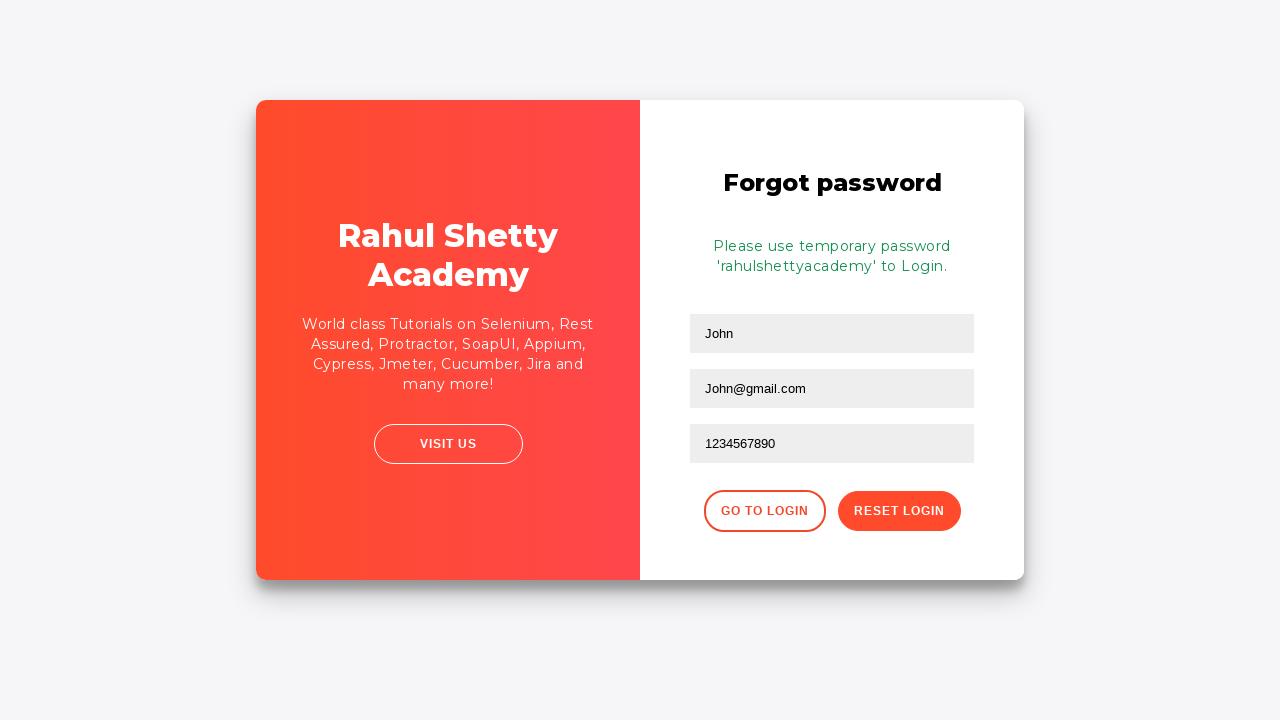